Tests handling alerts using page.once event listener to accept dialogs, clicking Show buttons to trigger simple and confirmation alerts

Starting URL: https://leafground.com/alert.xhtml

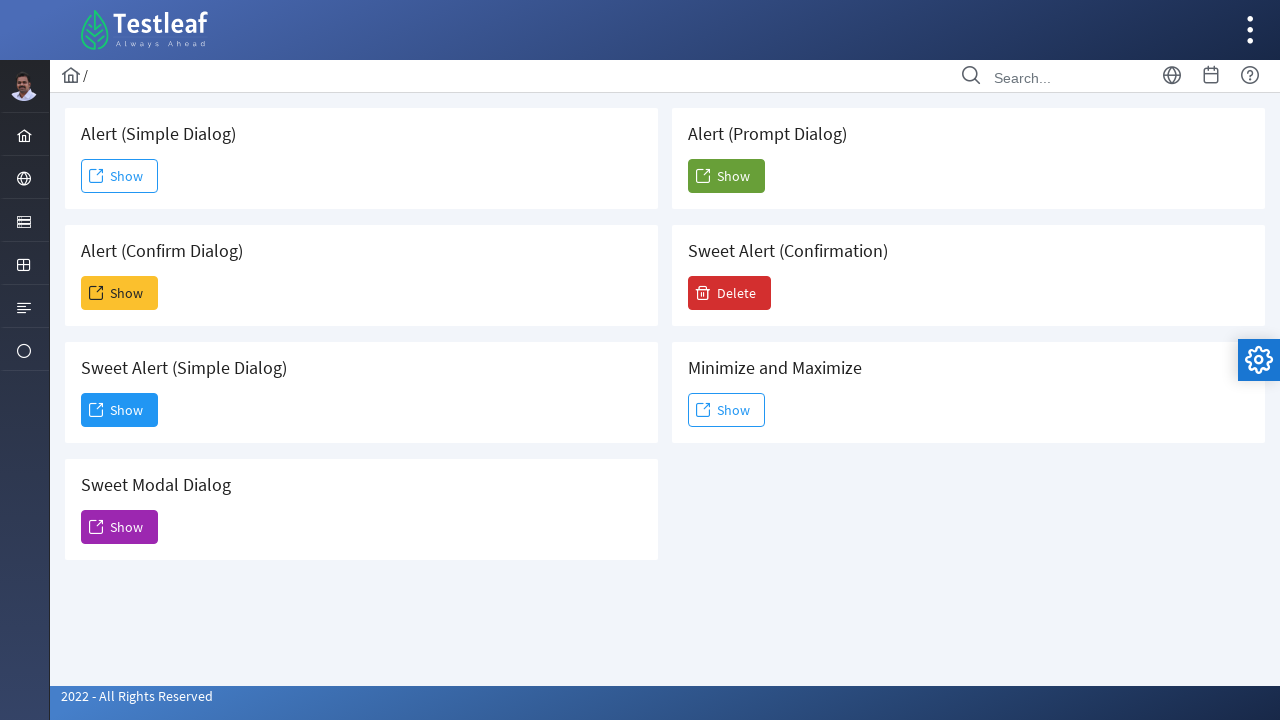

Set up one-time dialog handler to accept alerts
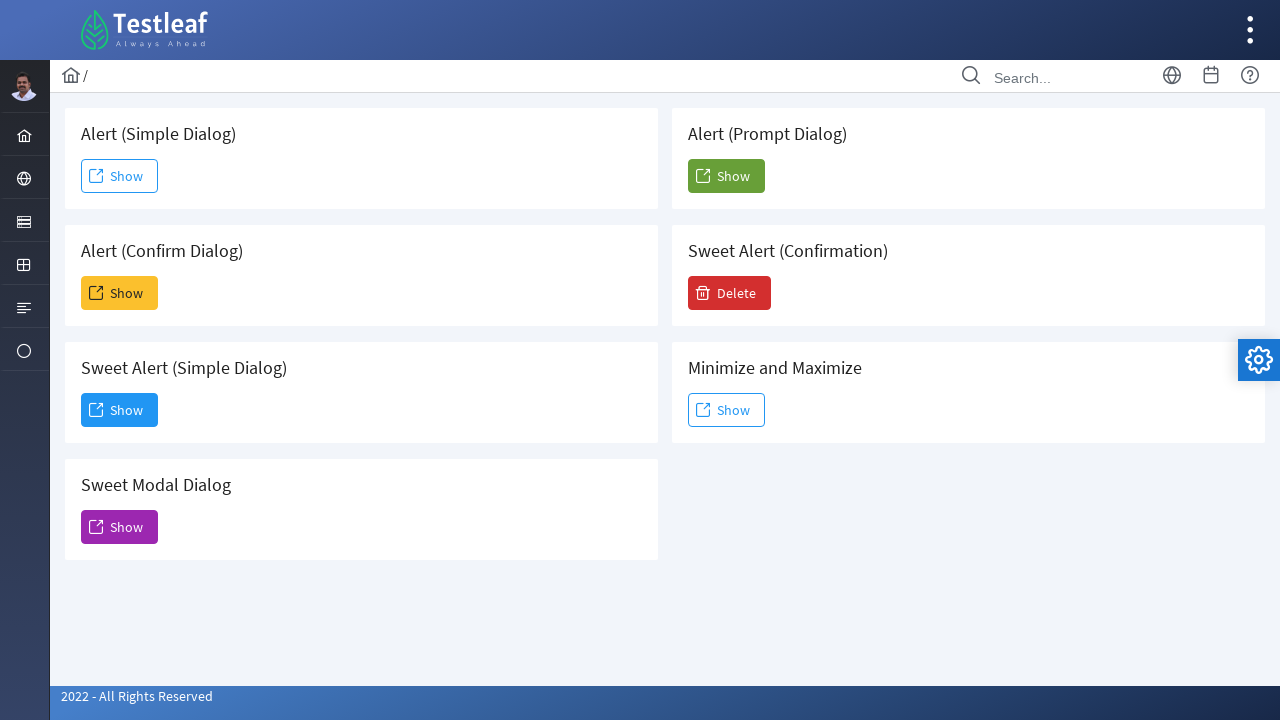

Clicked first Show button to trigger simple alert at (120, 176) on xpath=//span[text()='Show'] >> nth=0
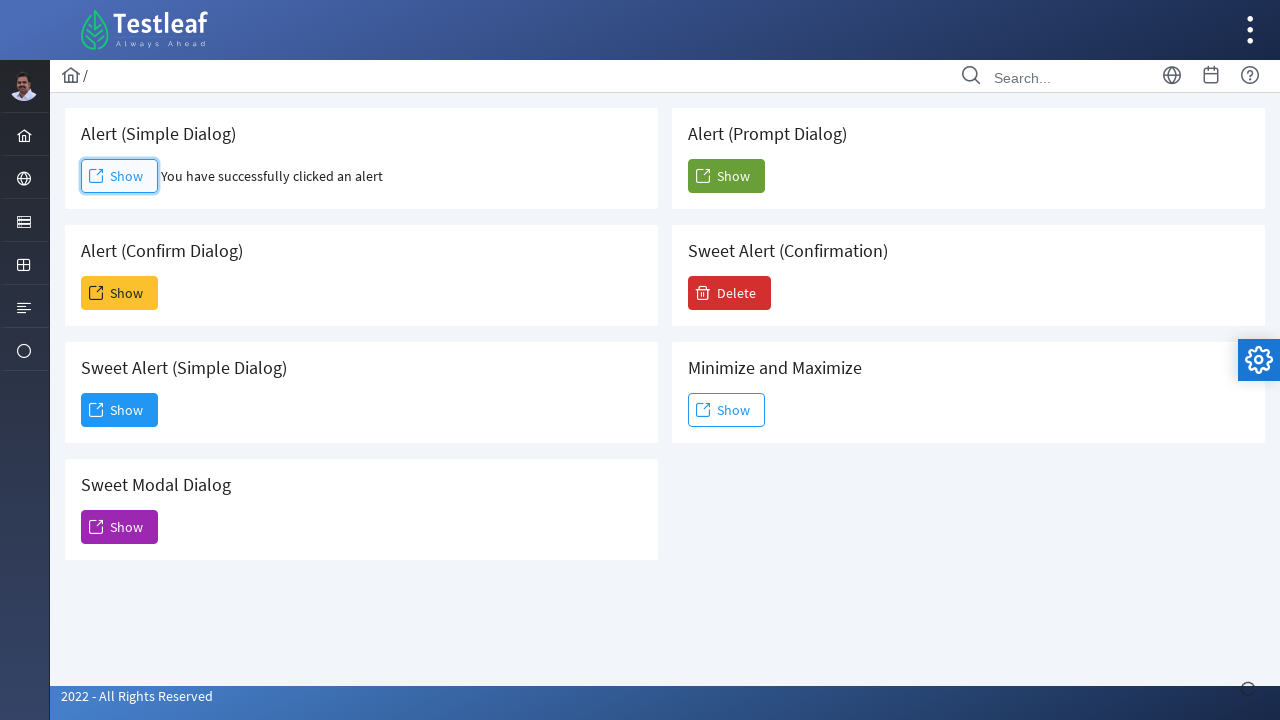

Clicked second Show button to trigger confirmation alert at (120, 293) on xpath=//span[text()='Show'] >> nth=1
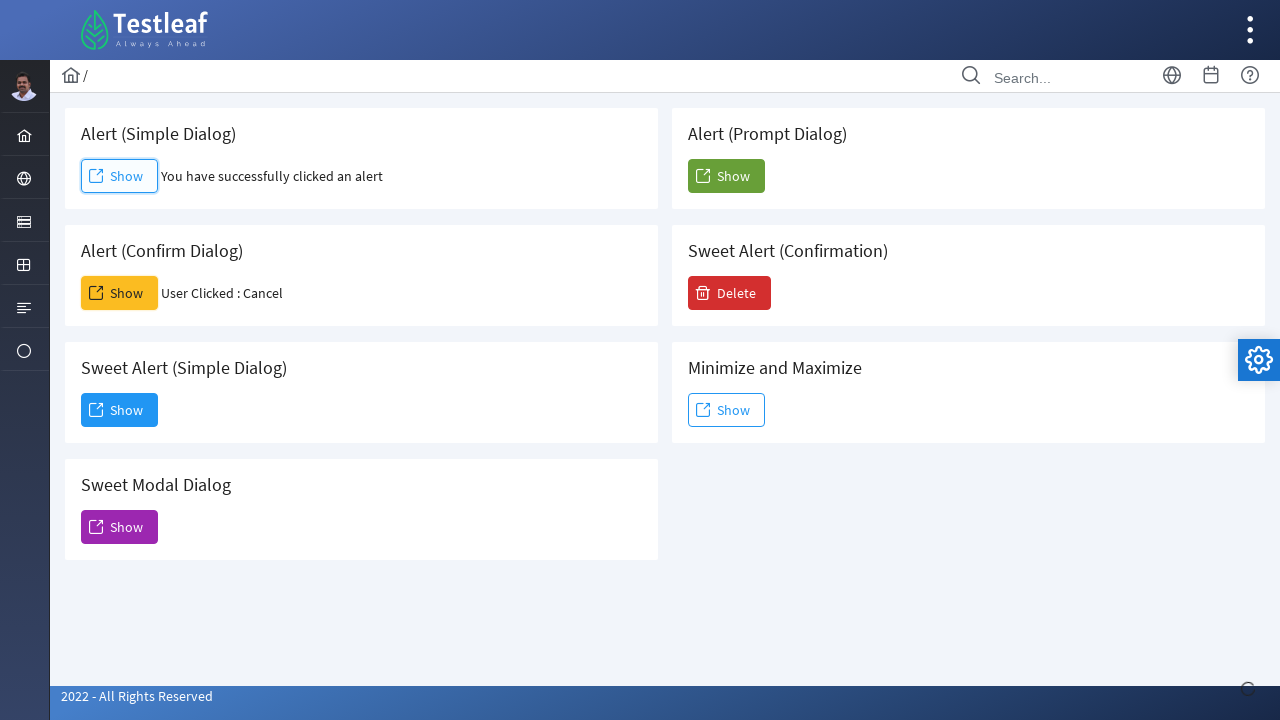

Waited for 5 seconds
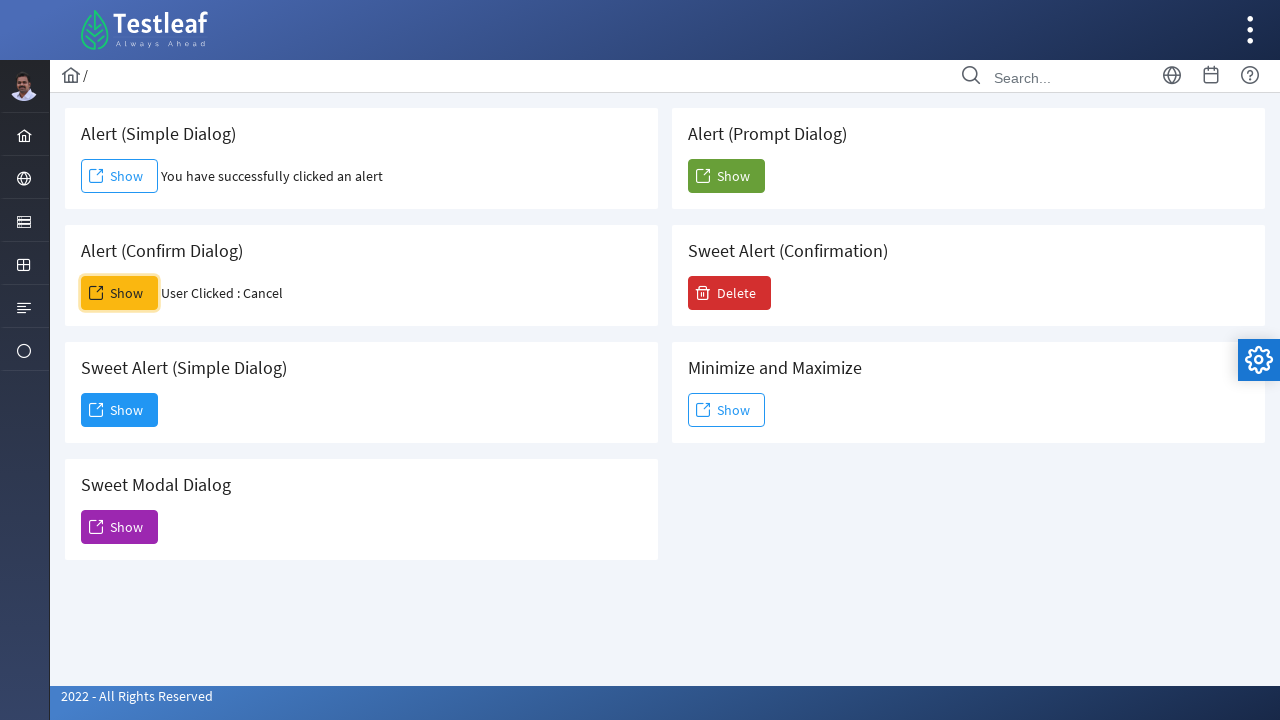

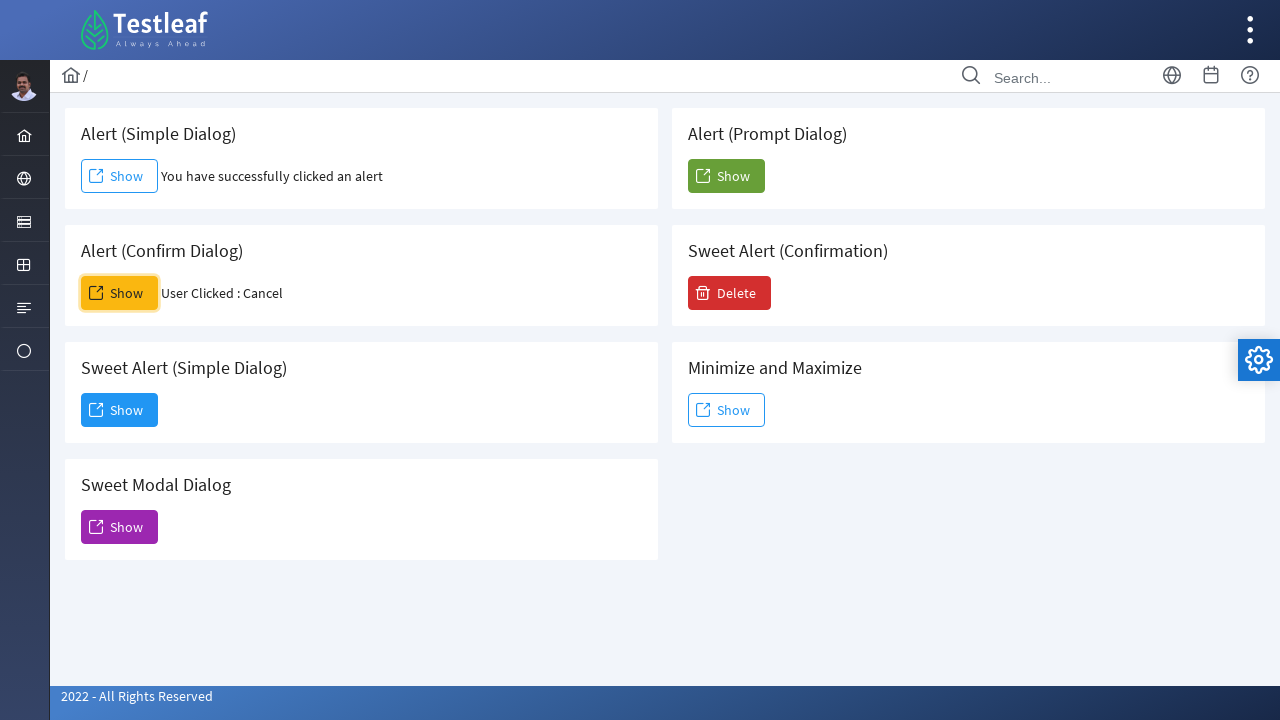